Tests focusing on a DOM element and verifying the focus class is applied

Starting URL: https://example.cypress.io/commands/actions

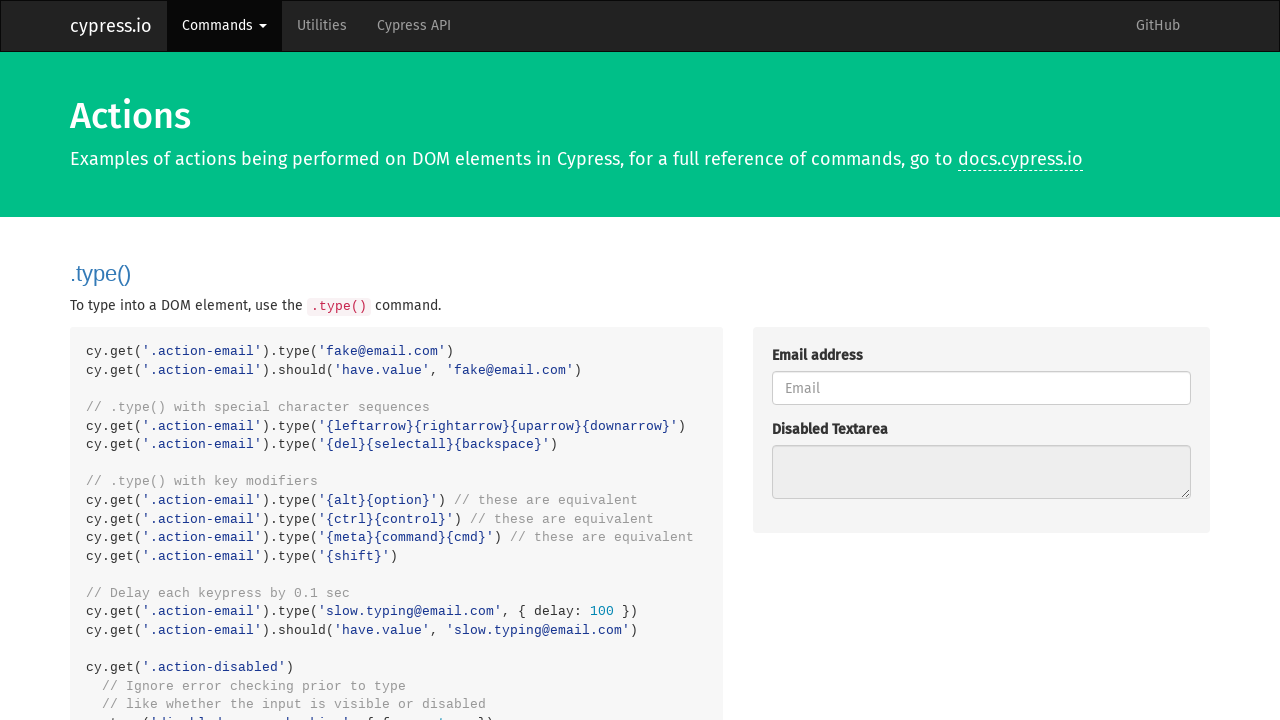

Navigated to example.cypress.io actions page
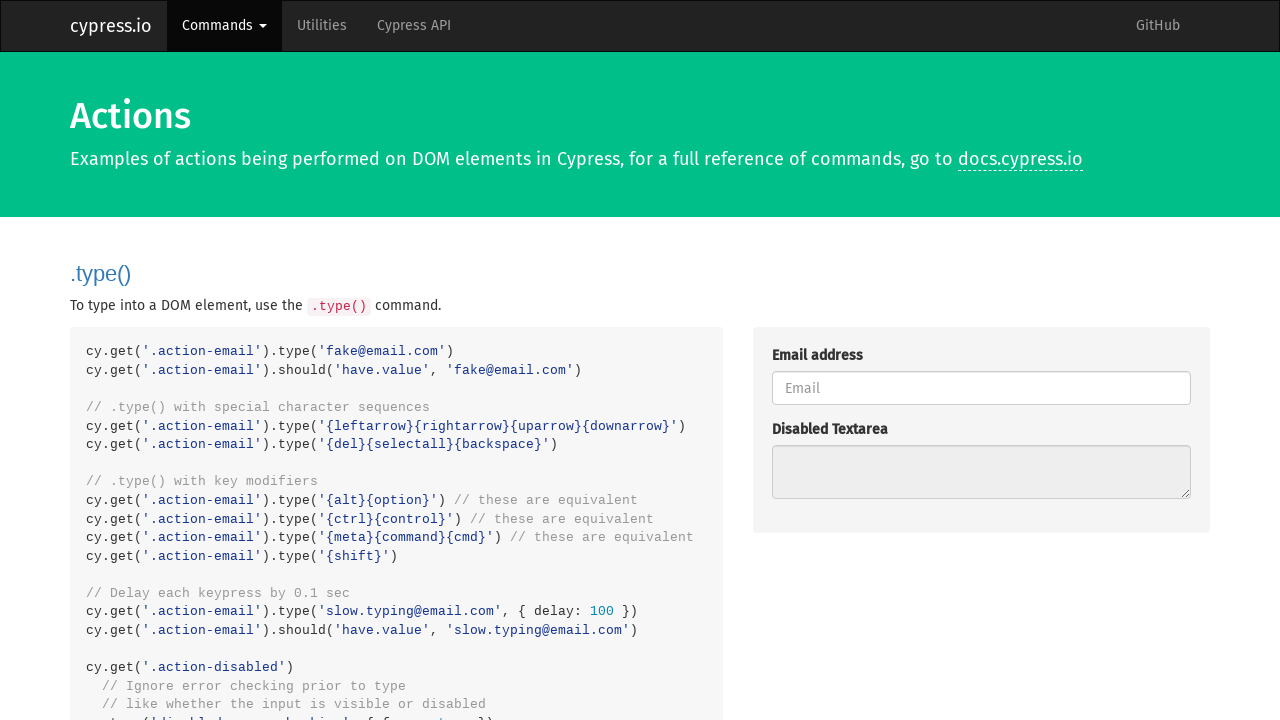

Focused on .action-focus DOM element on .action-focus
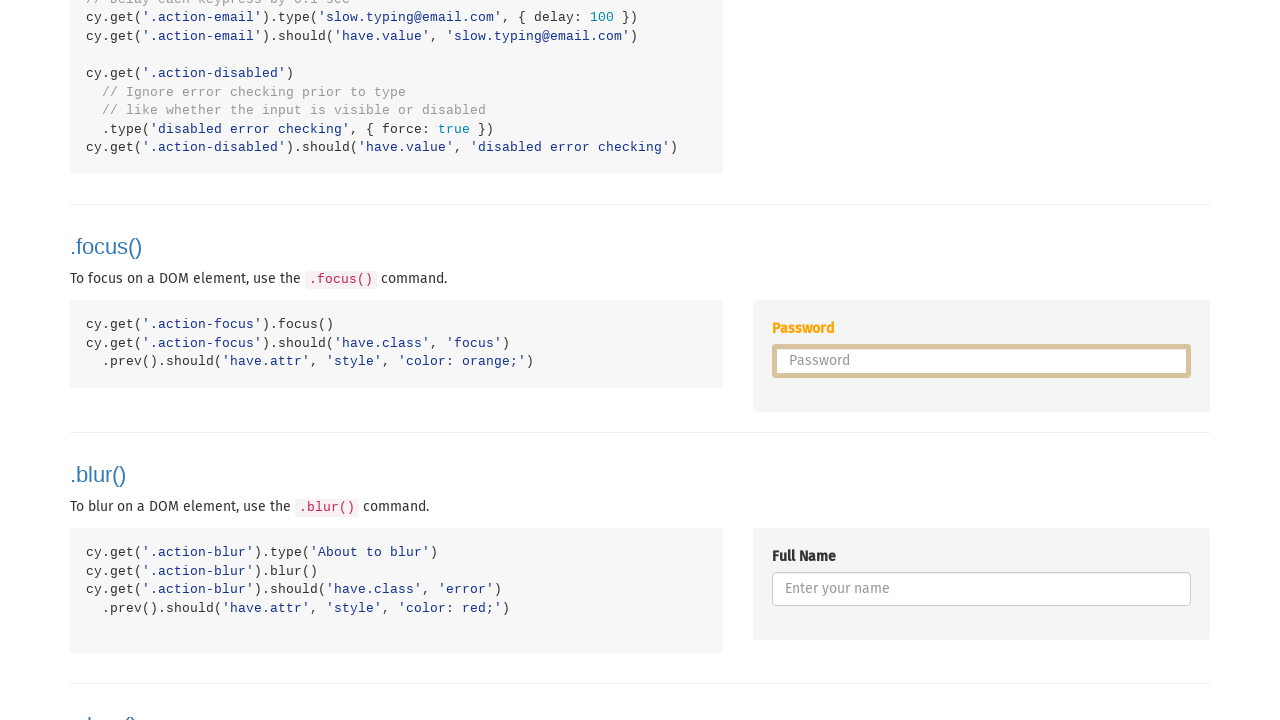

Verified focus class was applied to element
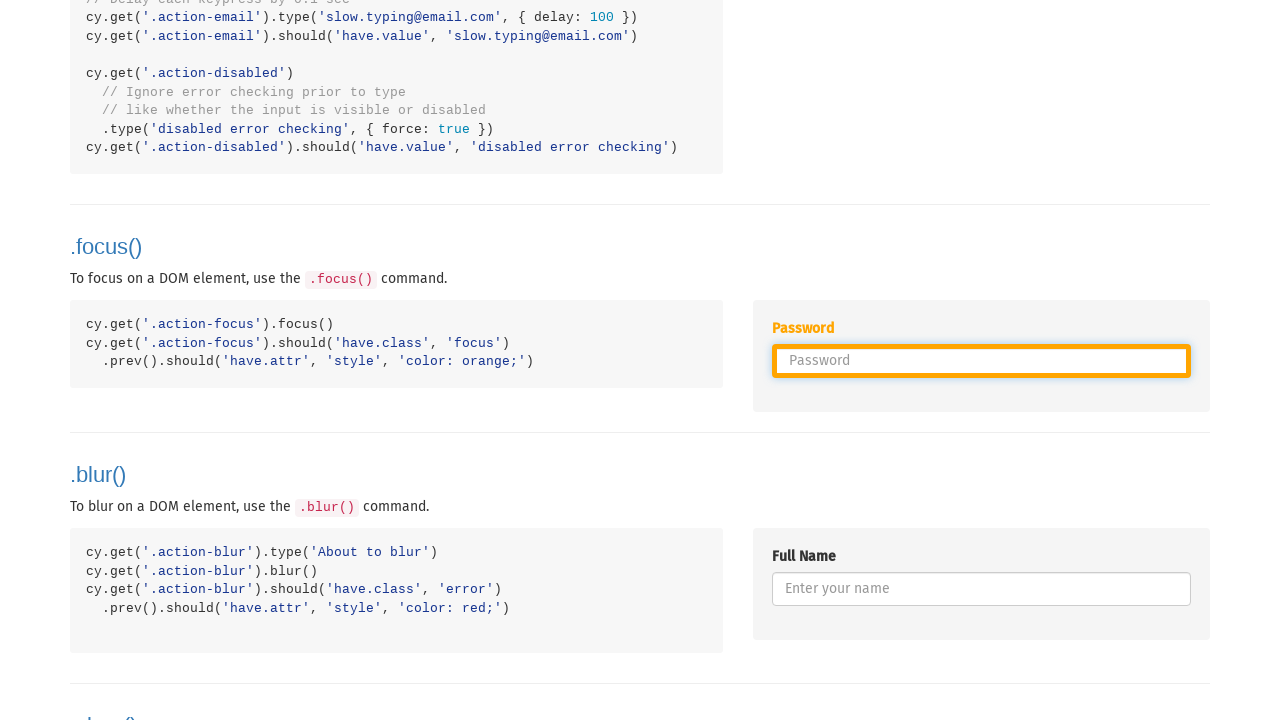

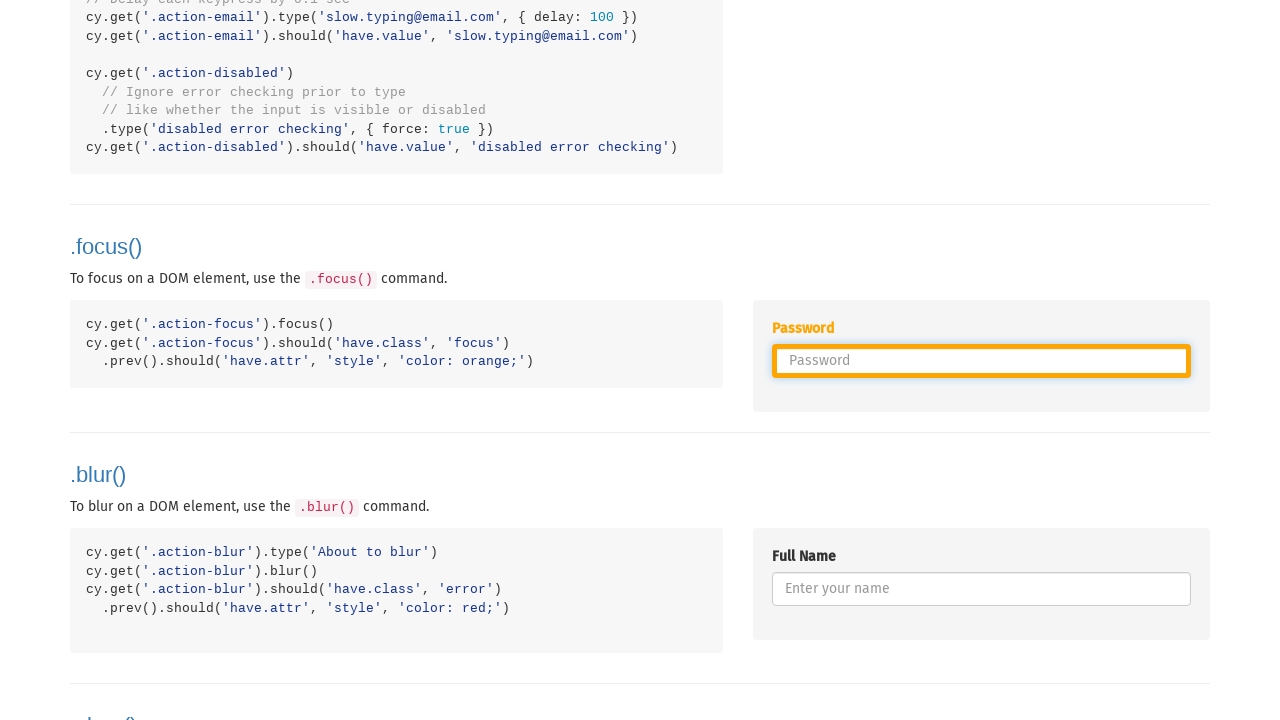